Fills out form fields on a testing website registration page with username and email information

Starting URL: https://www.thetestingworld.com/testings/

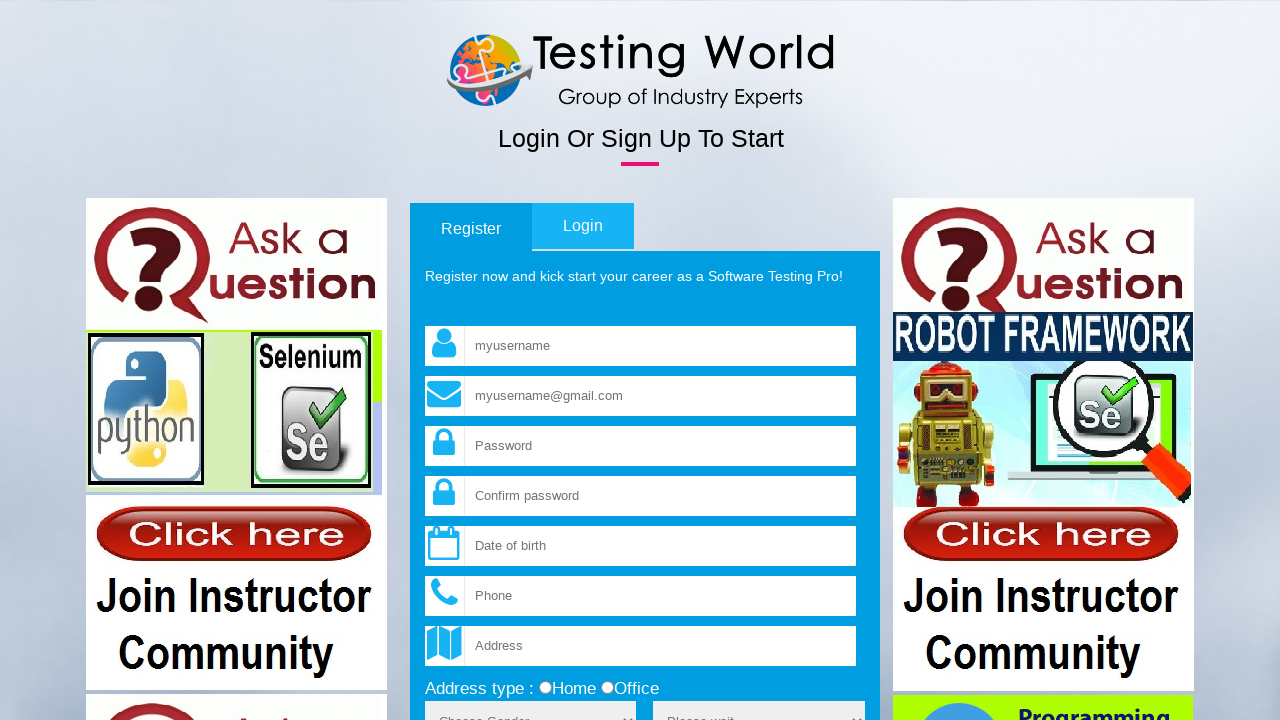

Filled username field with 'Priyanka' on input[name='fld_username']
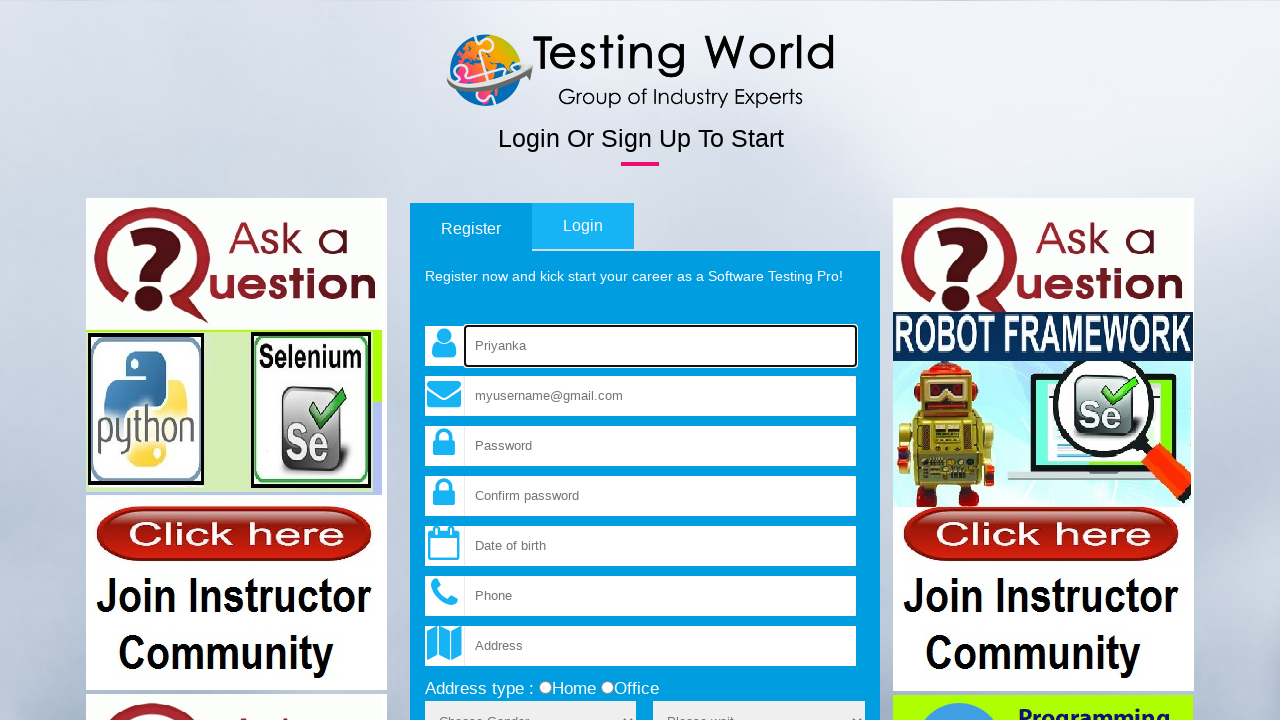

Filled email field with 'PriyankaCutie@beautiful.com' on xpath=//*[@id='tab-content1']/form/input[3]
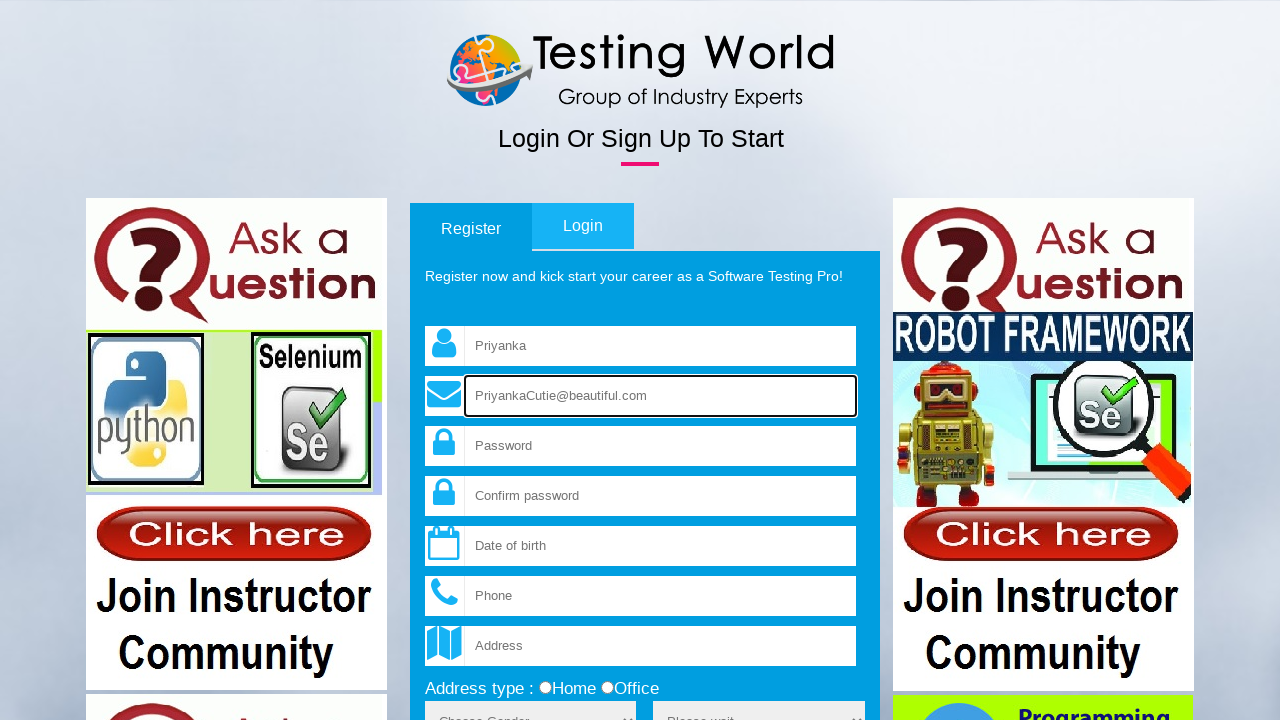

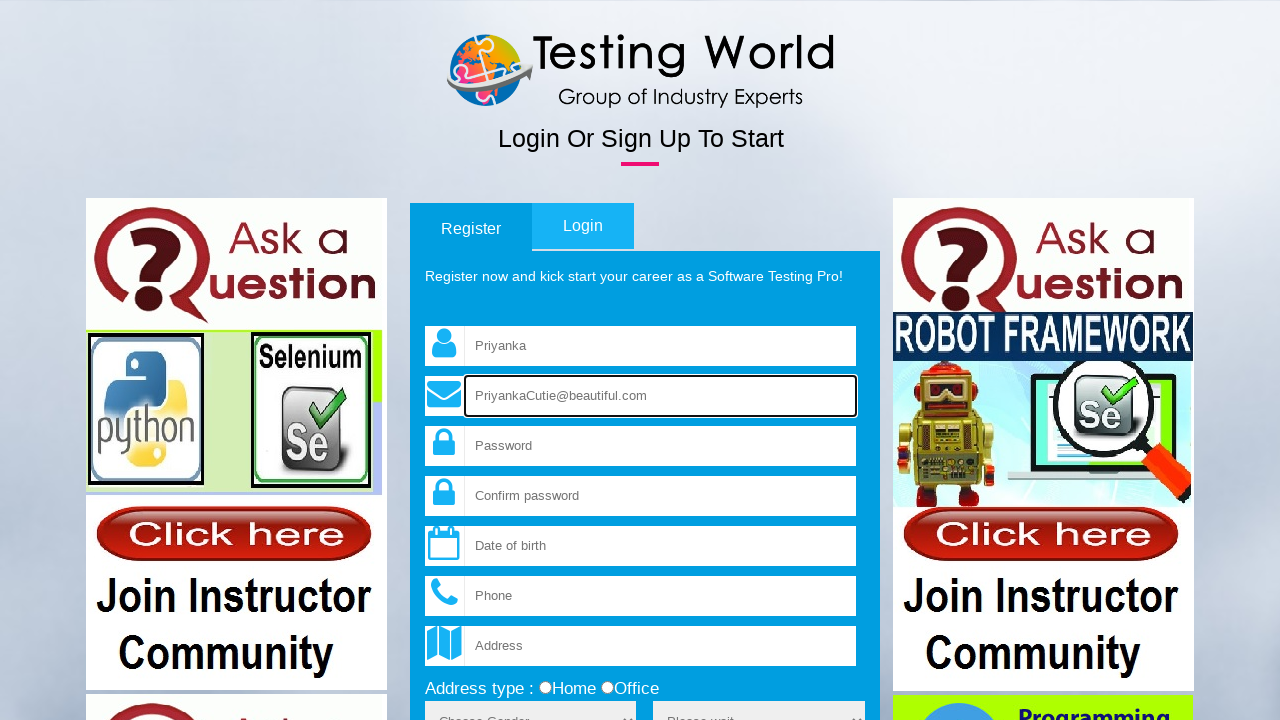